Tests table pagination by sorting a column, searching for items containing "Rice" across multiple pages, and retrieving their prices

Starting URL: https://rahulshettyacademy.com/seleniumPractise/#/offers

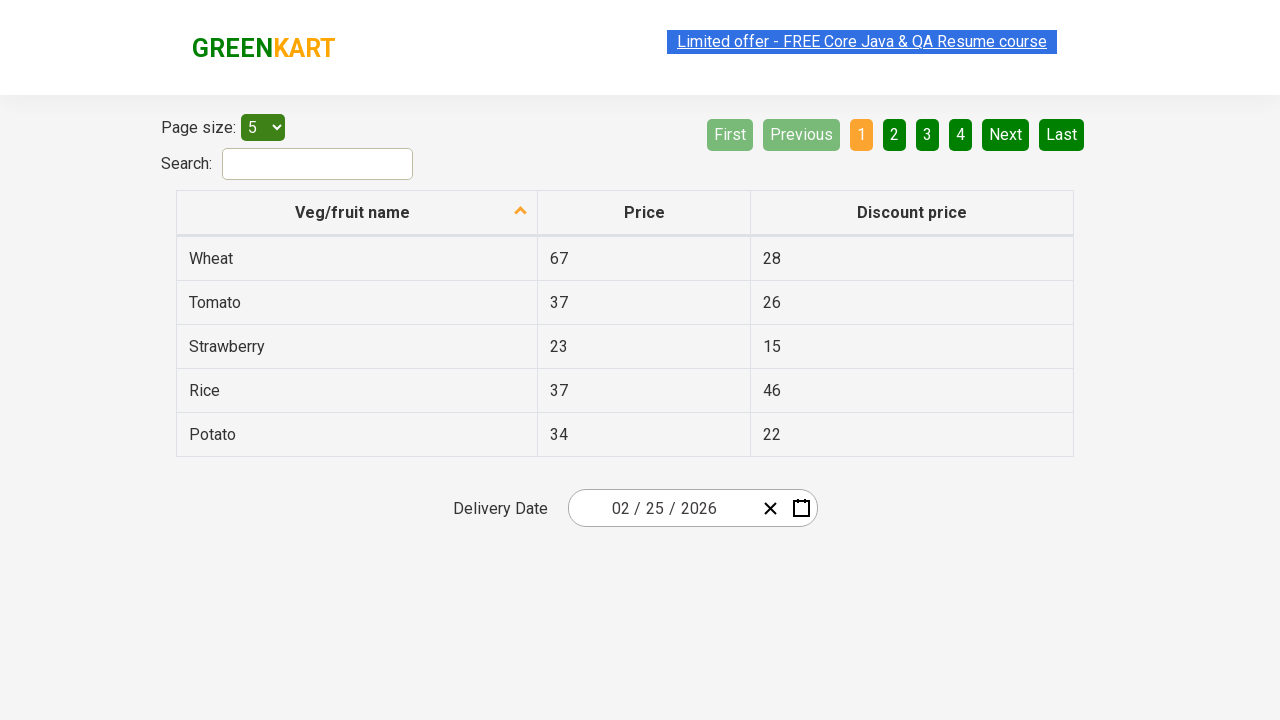

Clicked first column header to sort table at (357, 213) on xpath=//thead/tr/th[1]
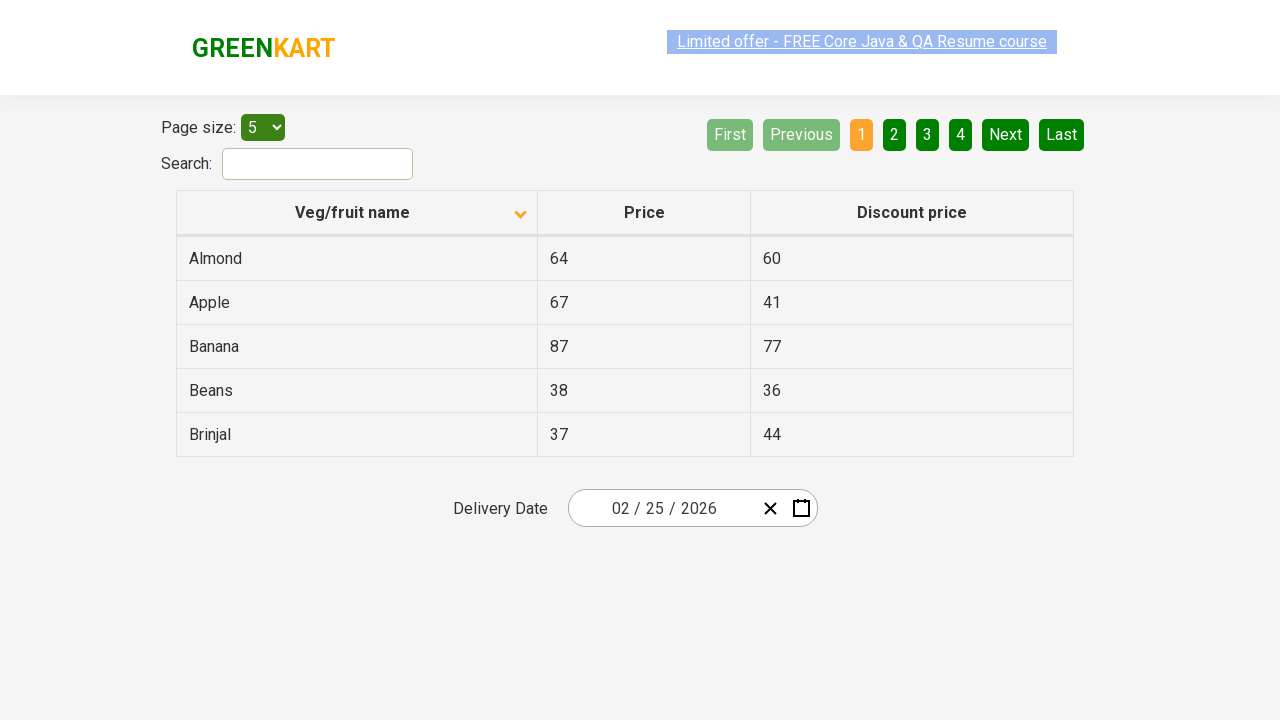

Retrieved 5 rows from current page
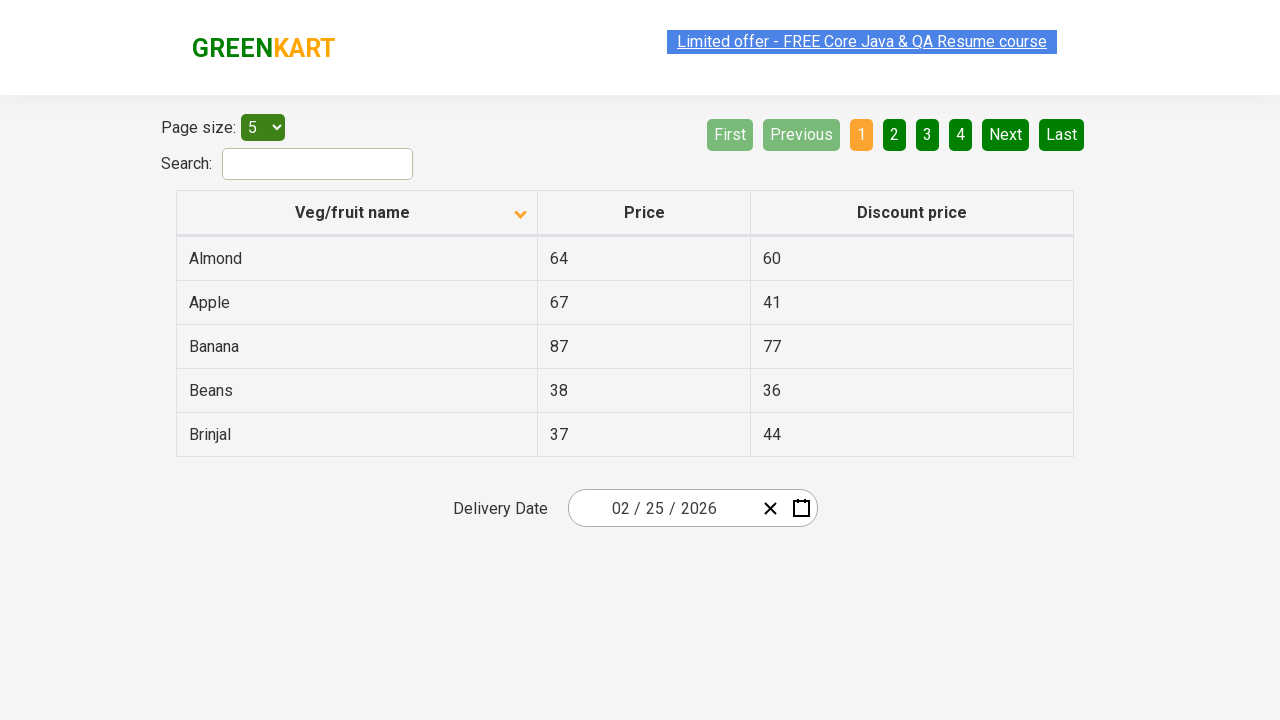

Clicked next page button to navigate to next page at (1006, 134) on a[aria-label='Next']
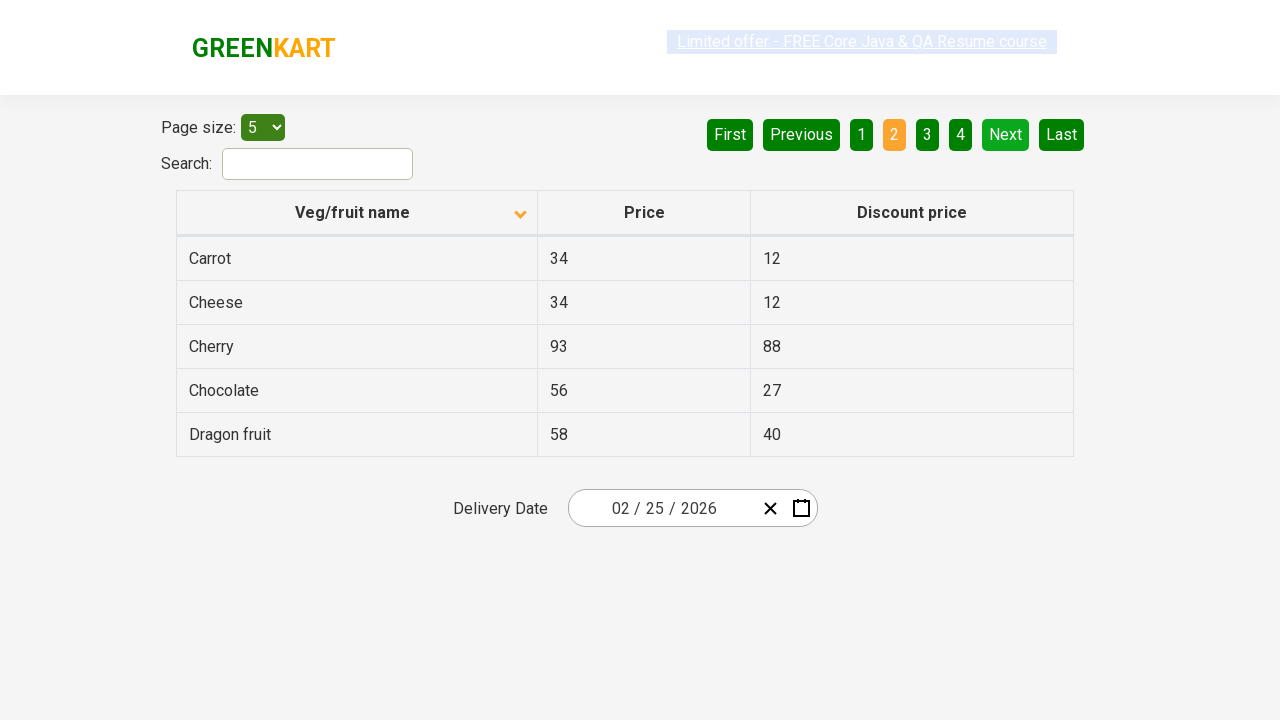

Waited 500ms for table to update
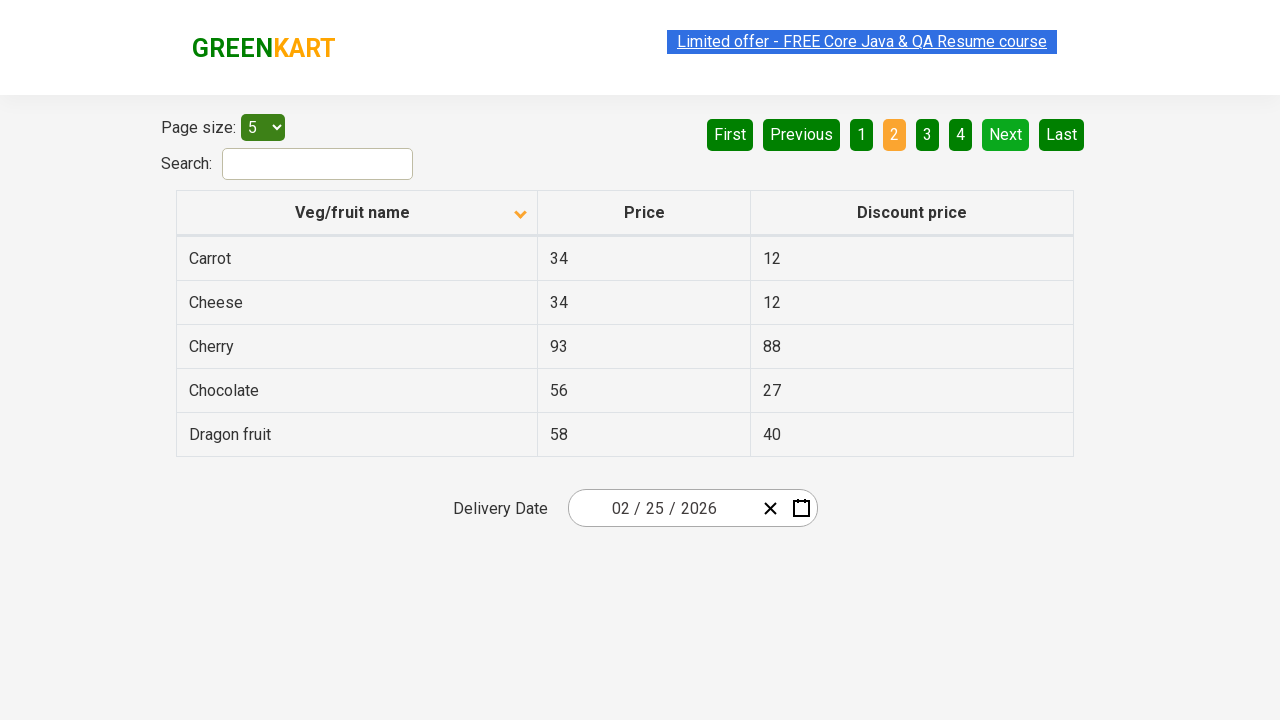

Retrieved 5 rows from current page
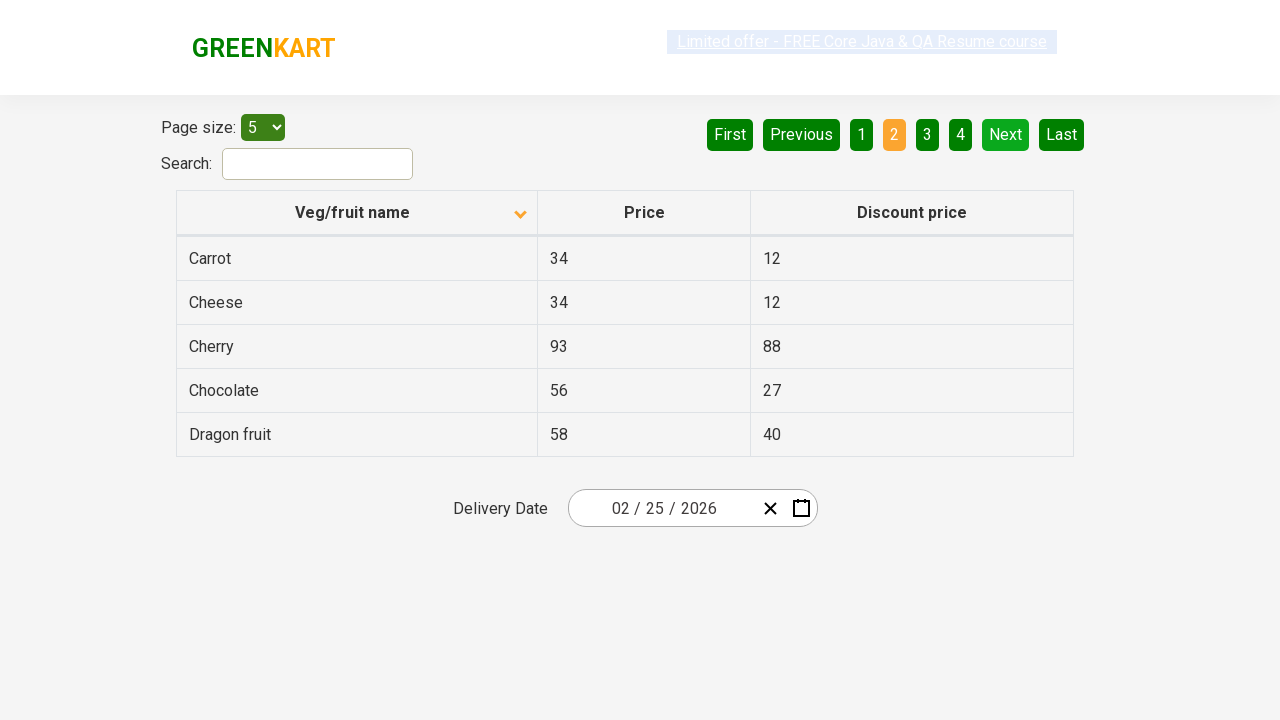

Clicked next page button to navigate to next page at (1006, 134) on a[aria-label='Next']
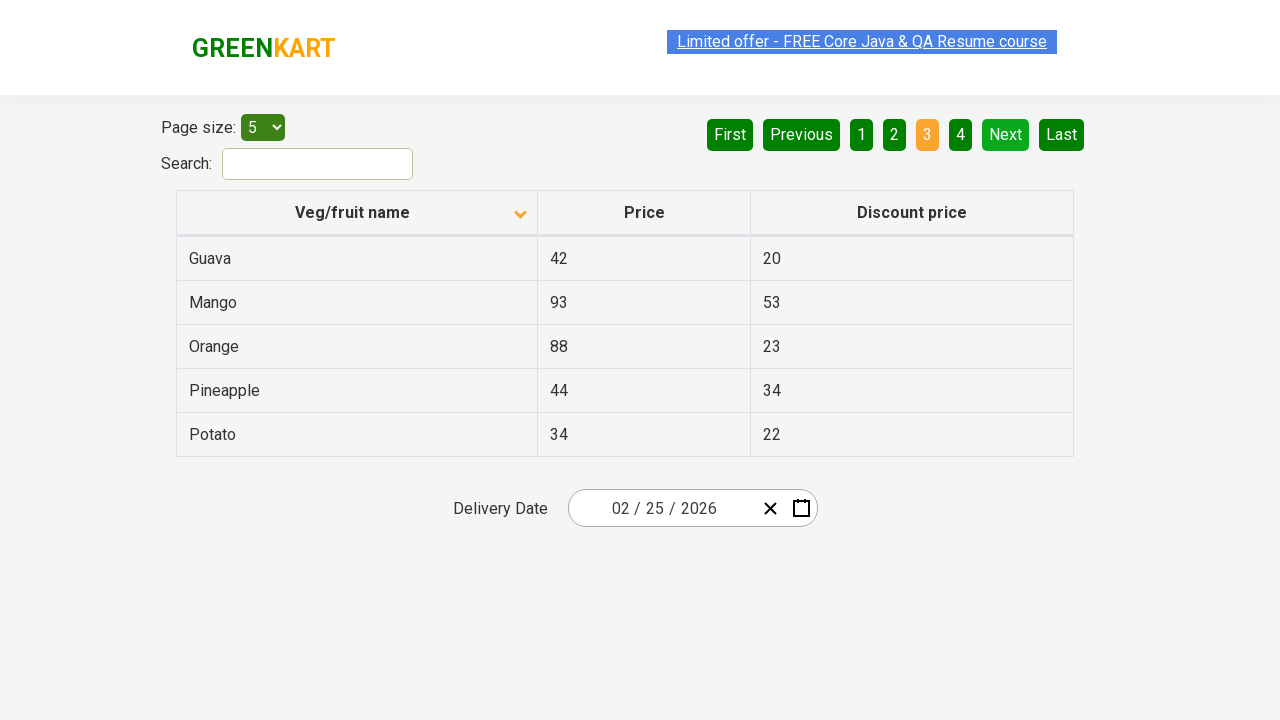

Waited 500ms for table to update
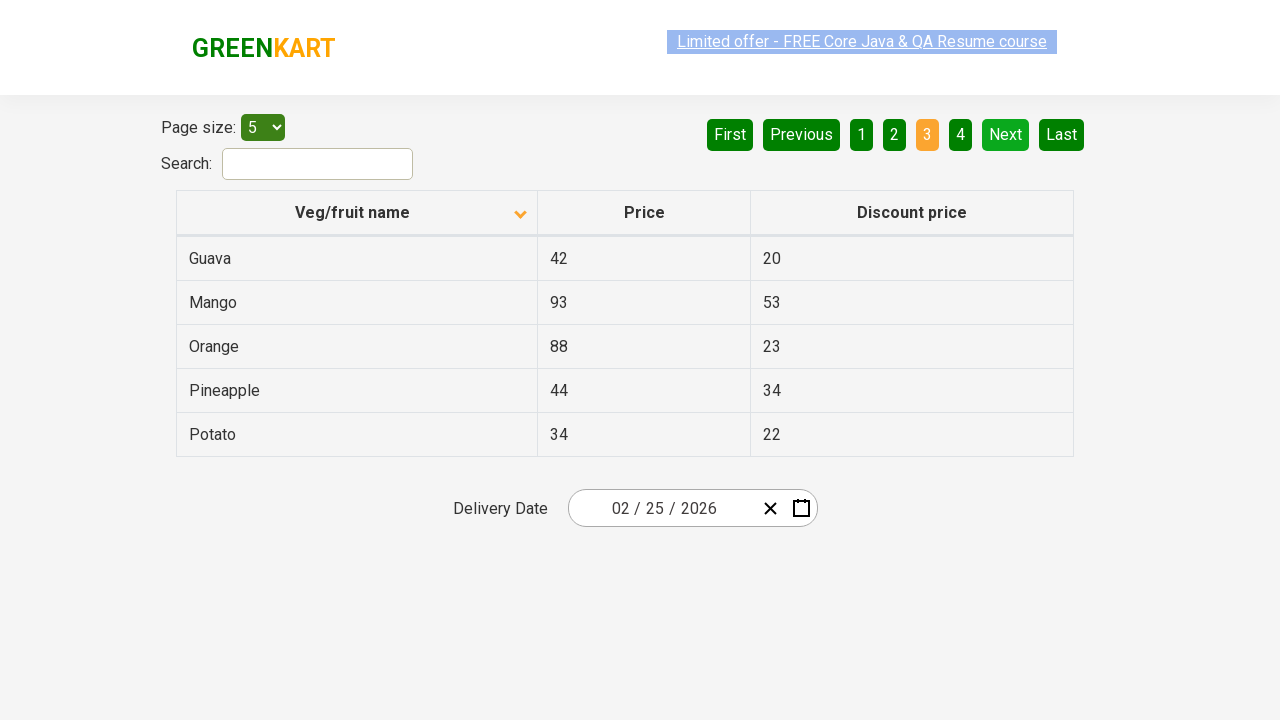

Retrieved 5 rows from current page
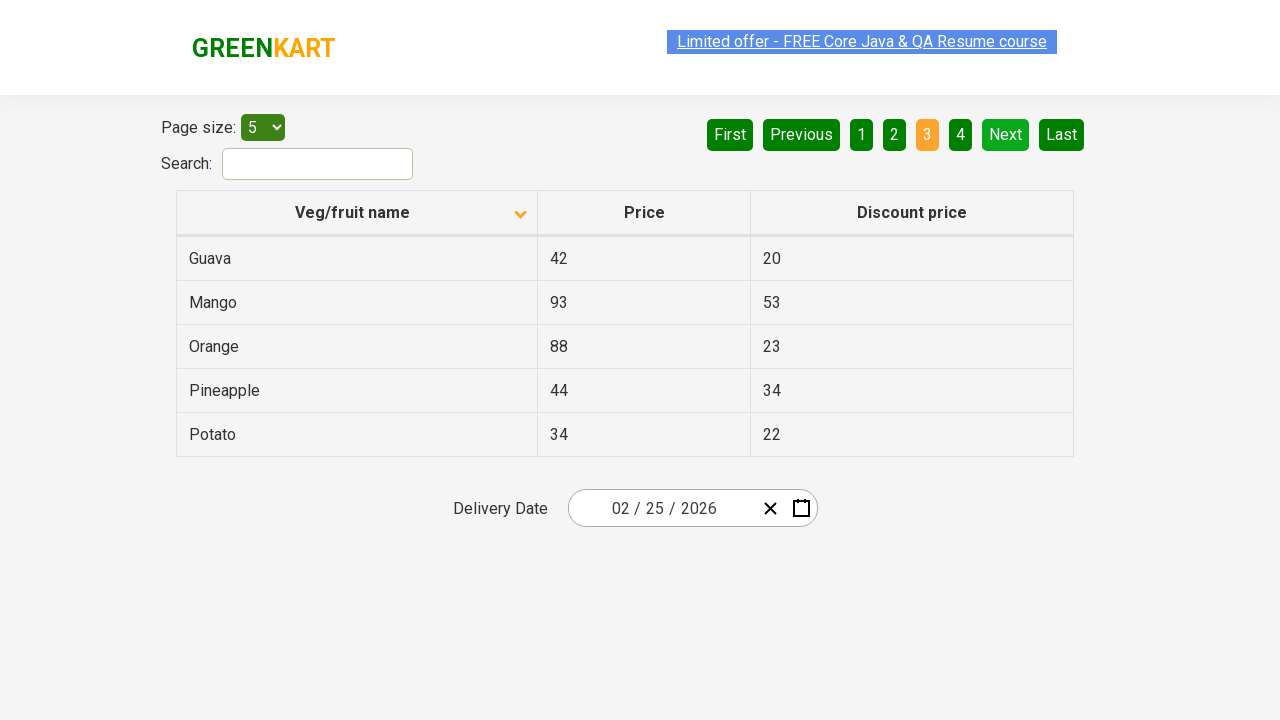

Clicked next page button to navigate to next page at (1006, 134) on a[aria-label='Next']
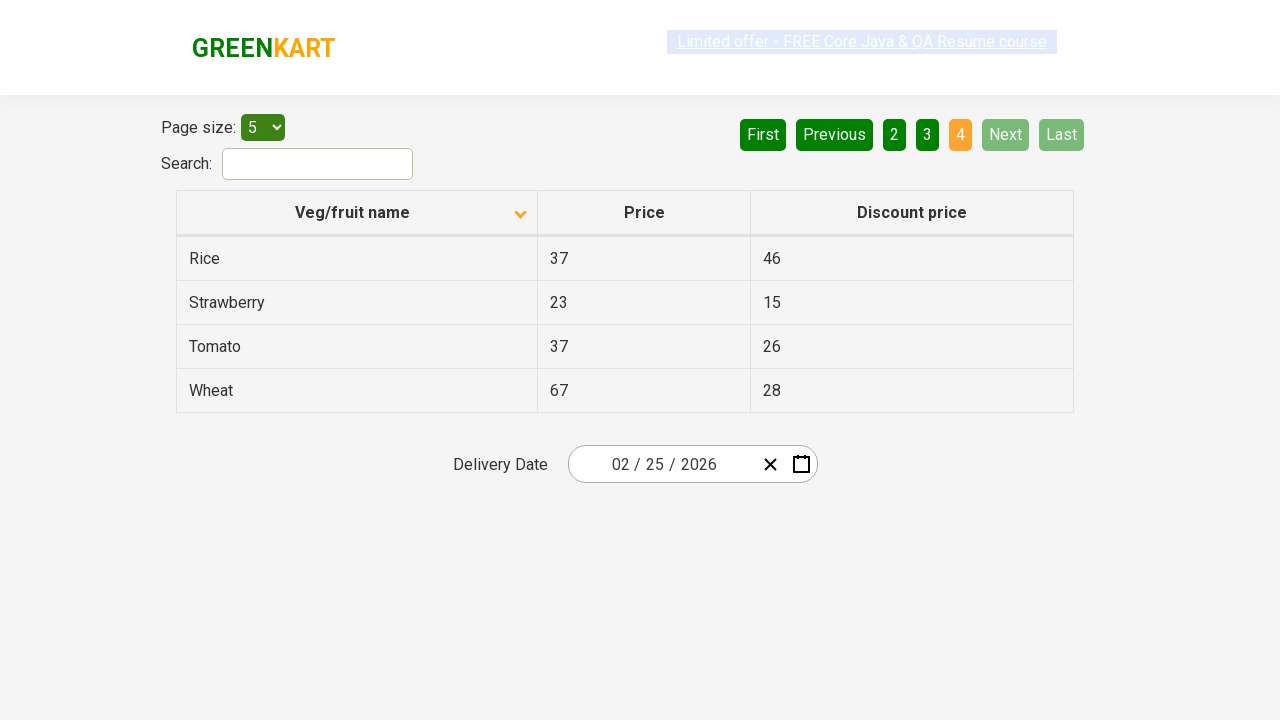

Waited 500ms for table to update
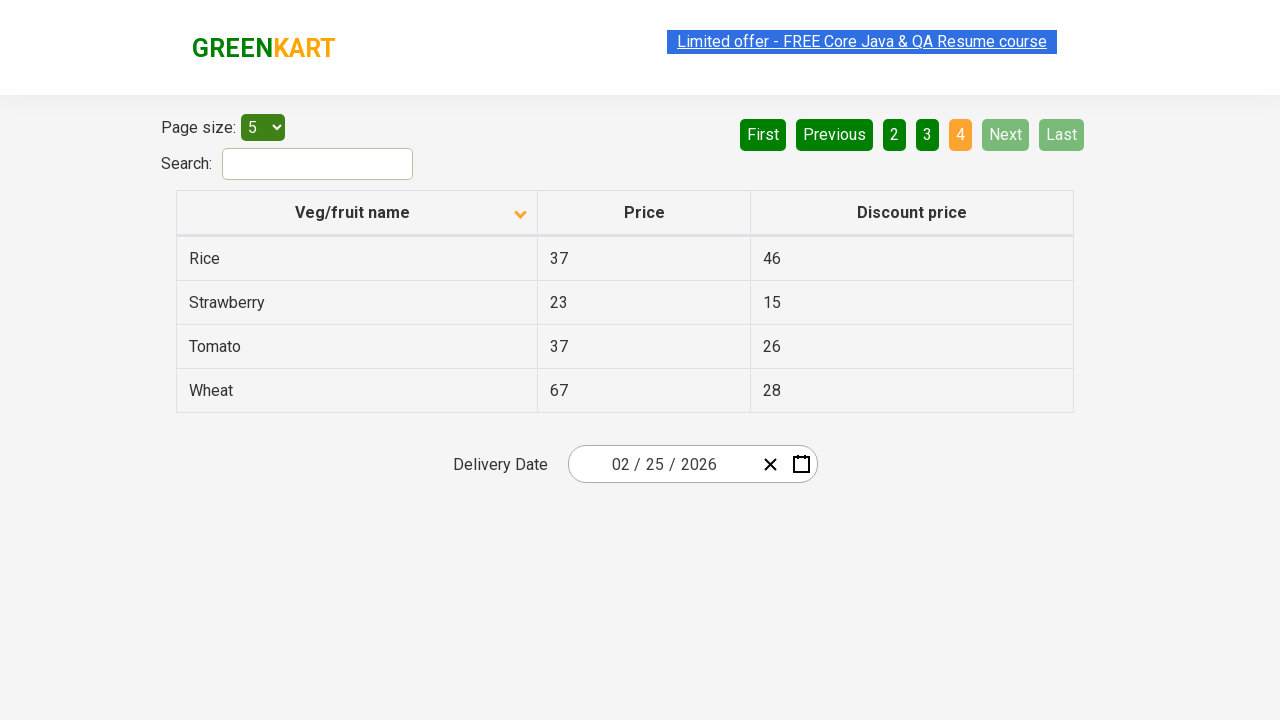

Retrieved 4 rows from current page
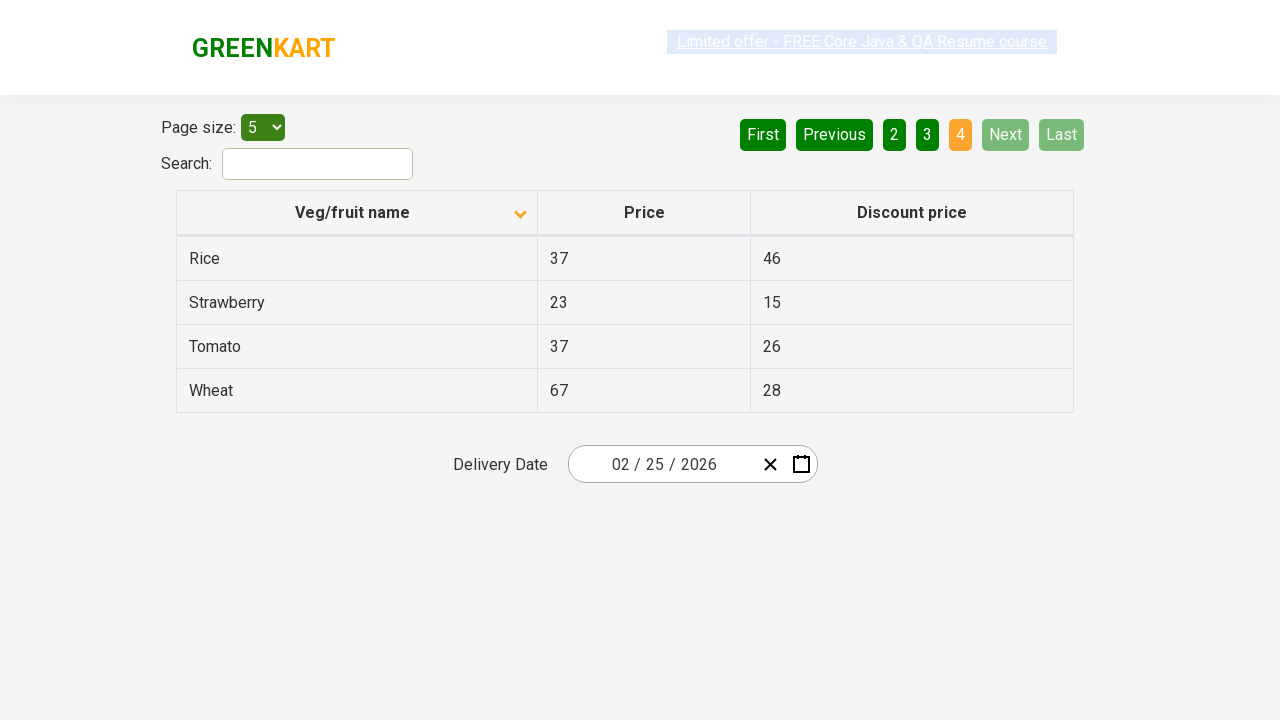

Found 'Rice' item with price: 37
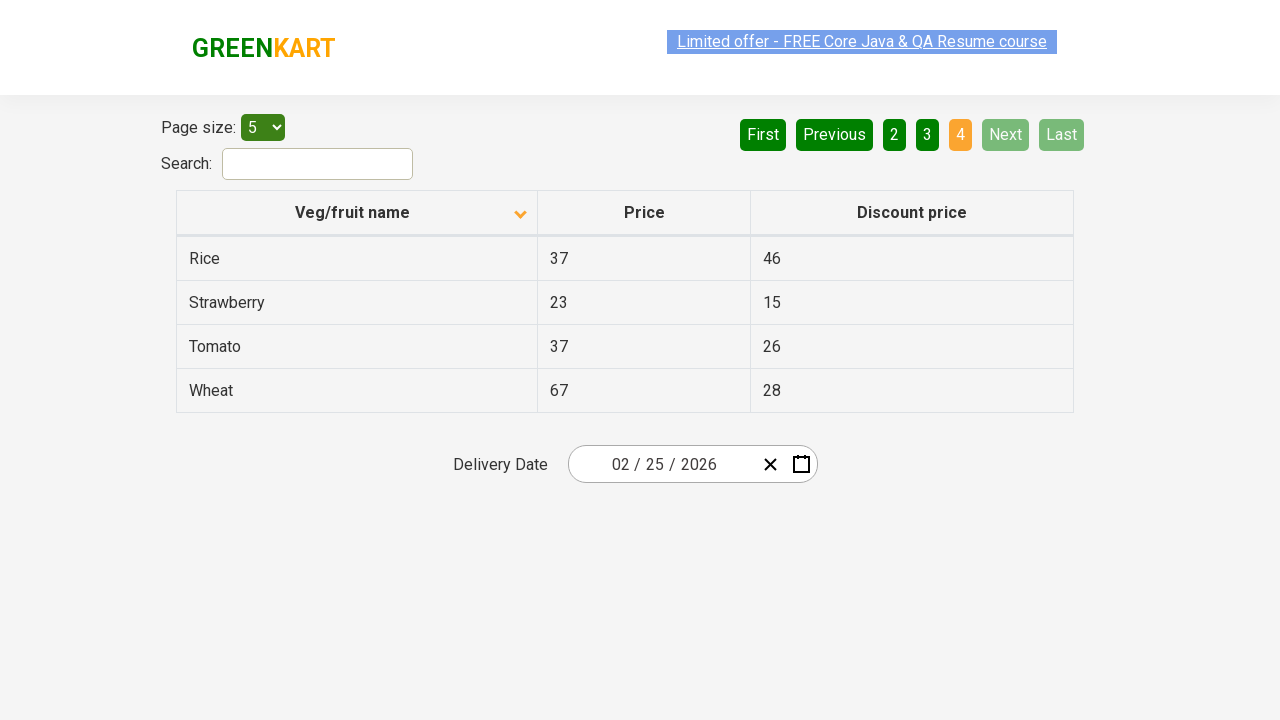

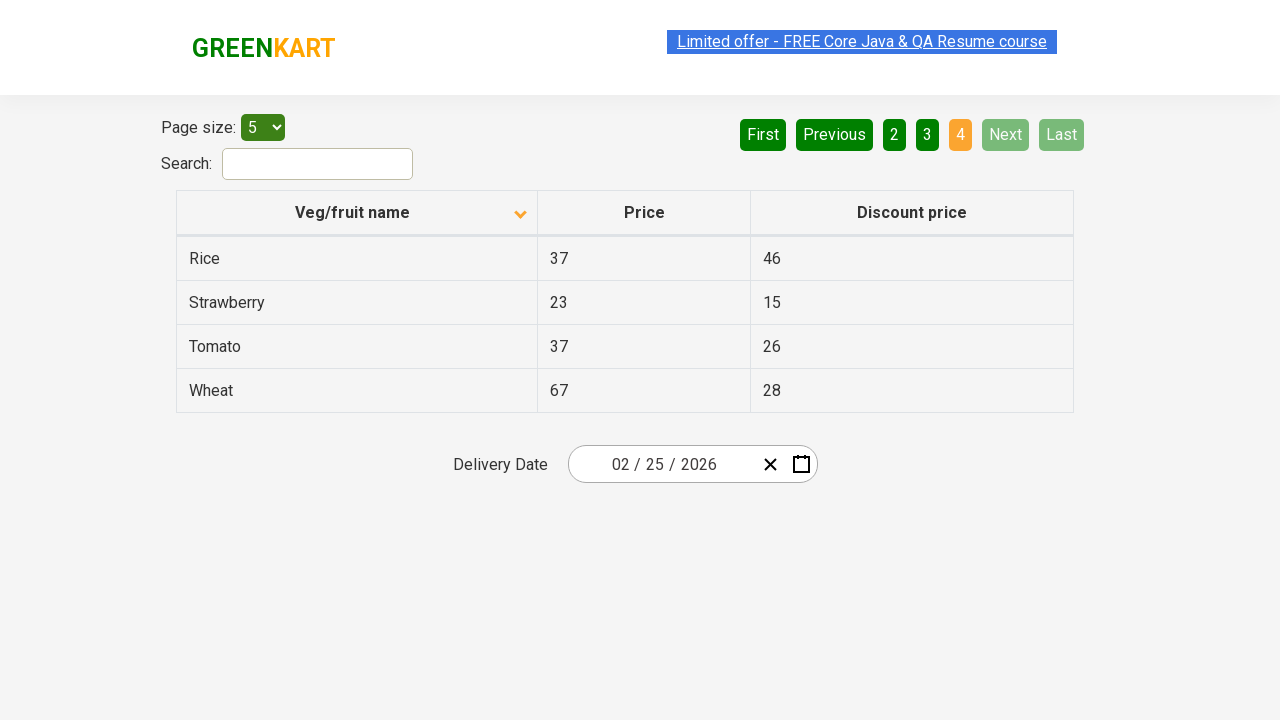